Navigates to the OpenCart demo store and validates that the page title is "Your Store"

Starting URL: https://demo.opencart.com/

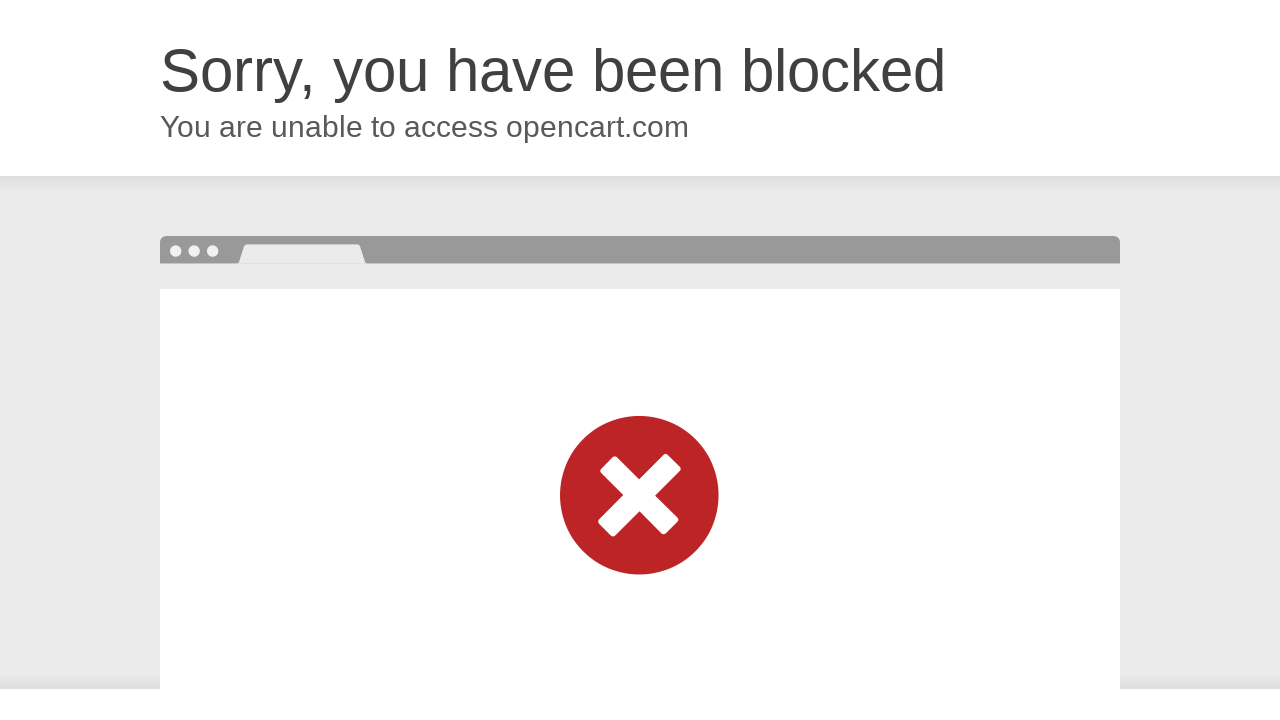

Set viewport size to 1920x1080
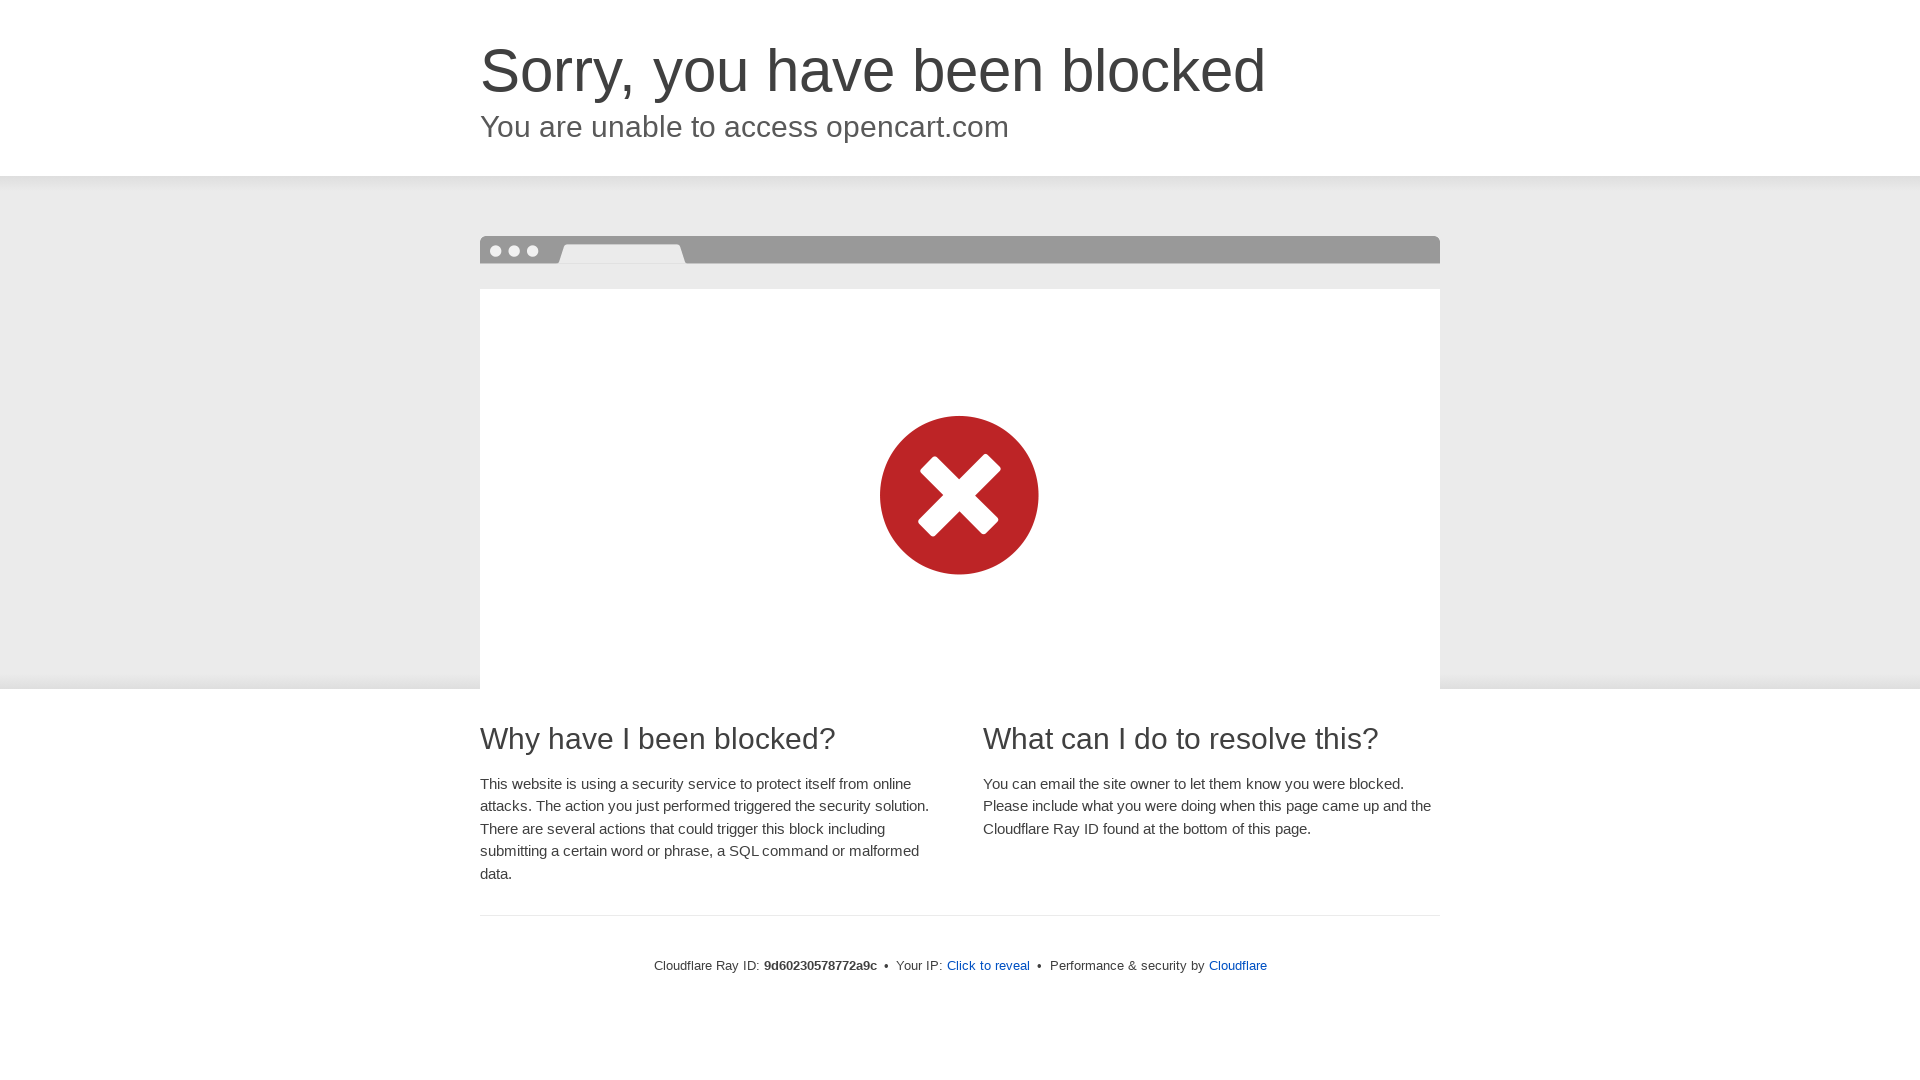

Page DOM content loaded
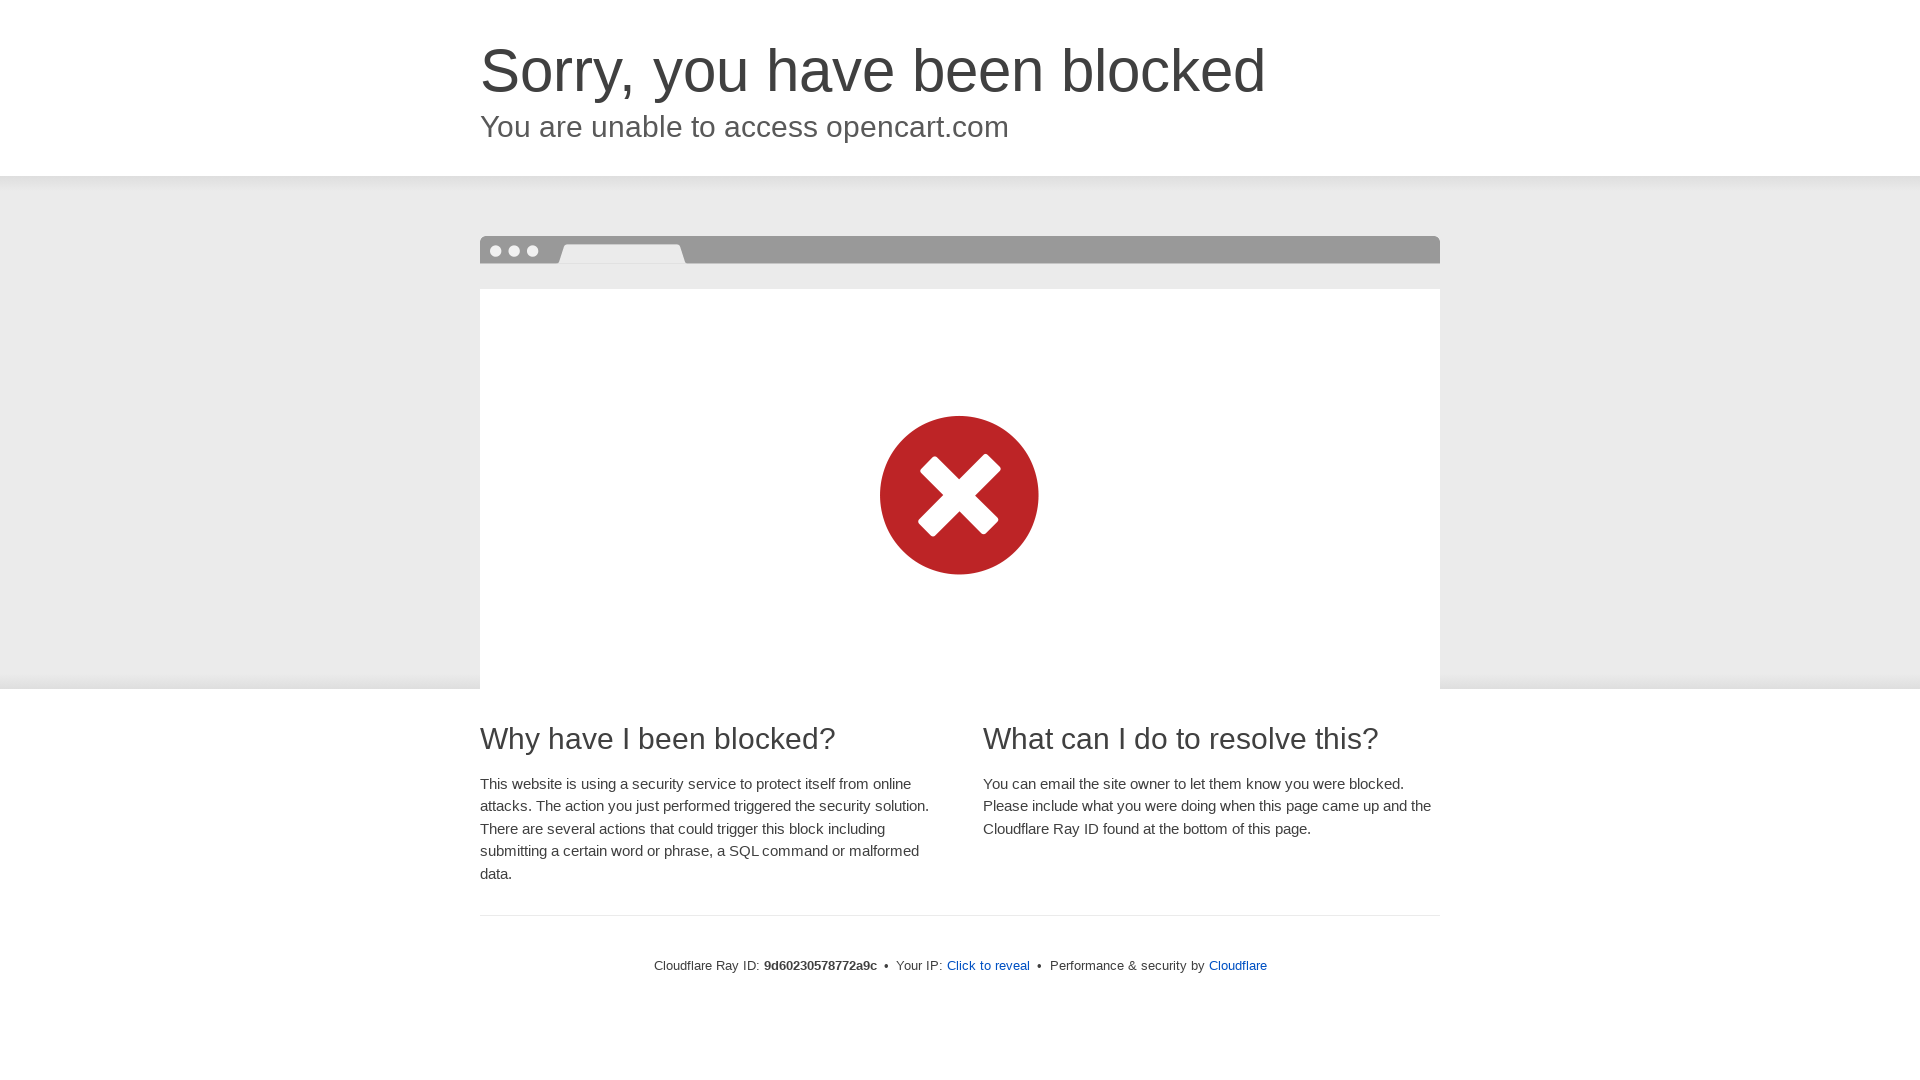

Retrieved page title: 'Attention Required! | Cloudflare'
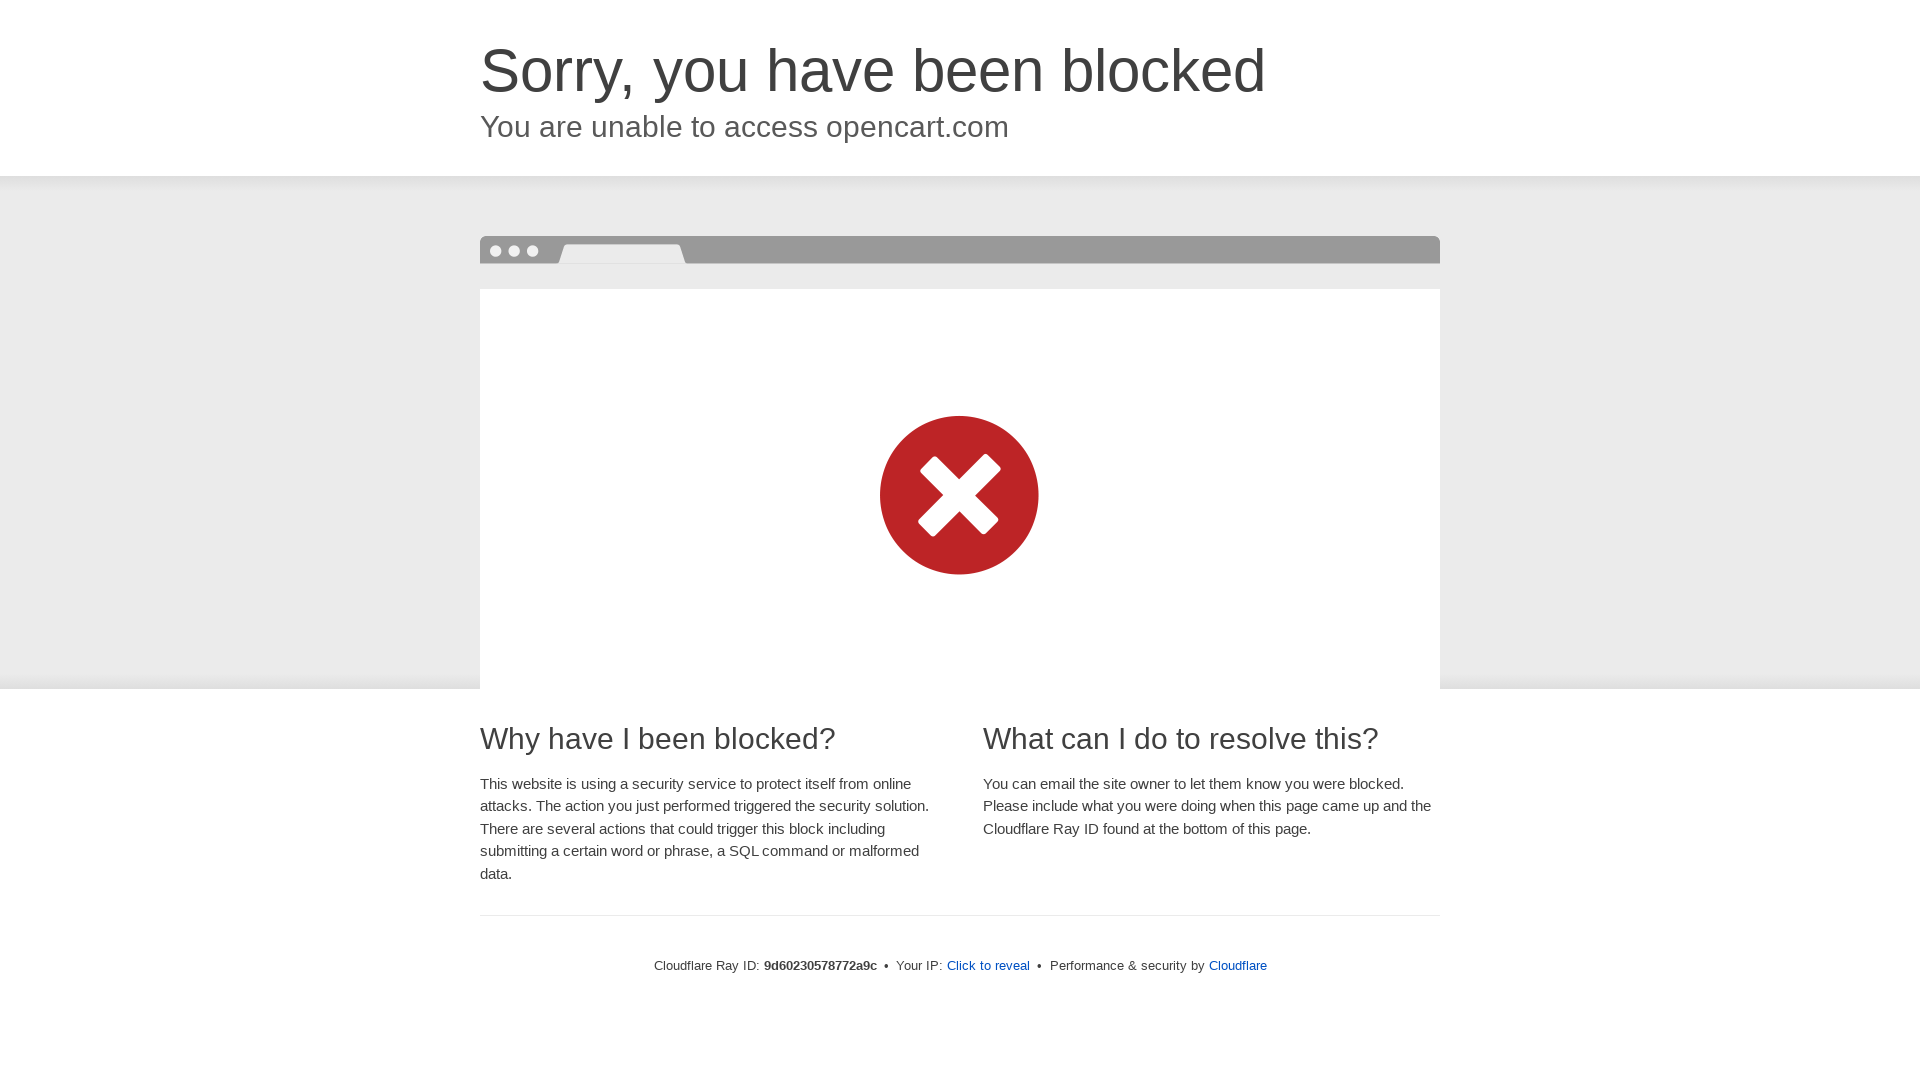

Test failed: expected 'Your Store' but got 'Attention Required! | Cloudflare'
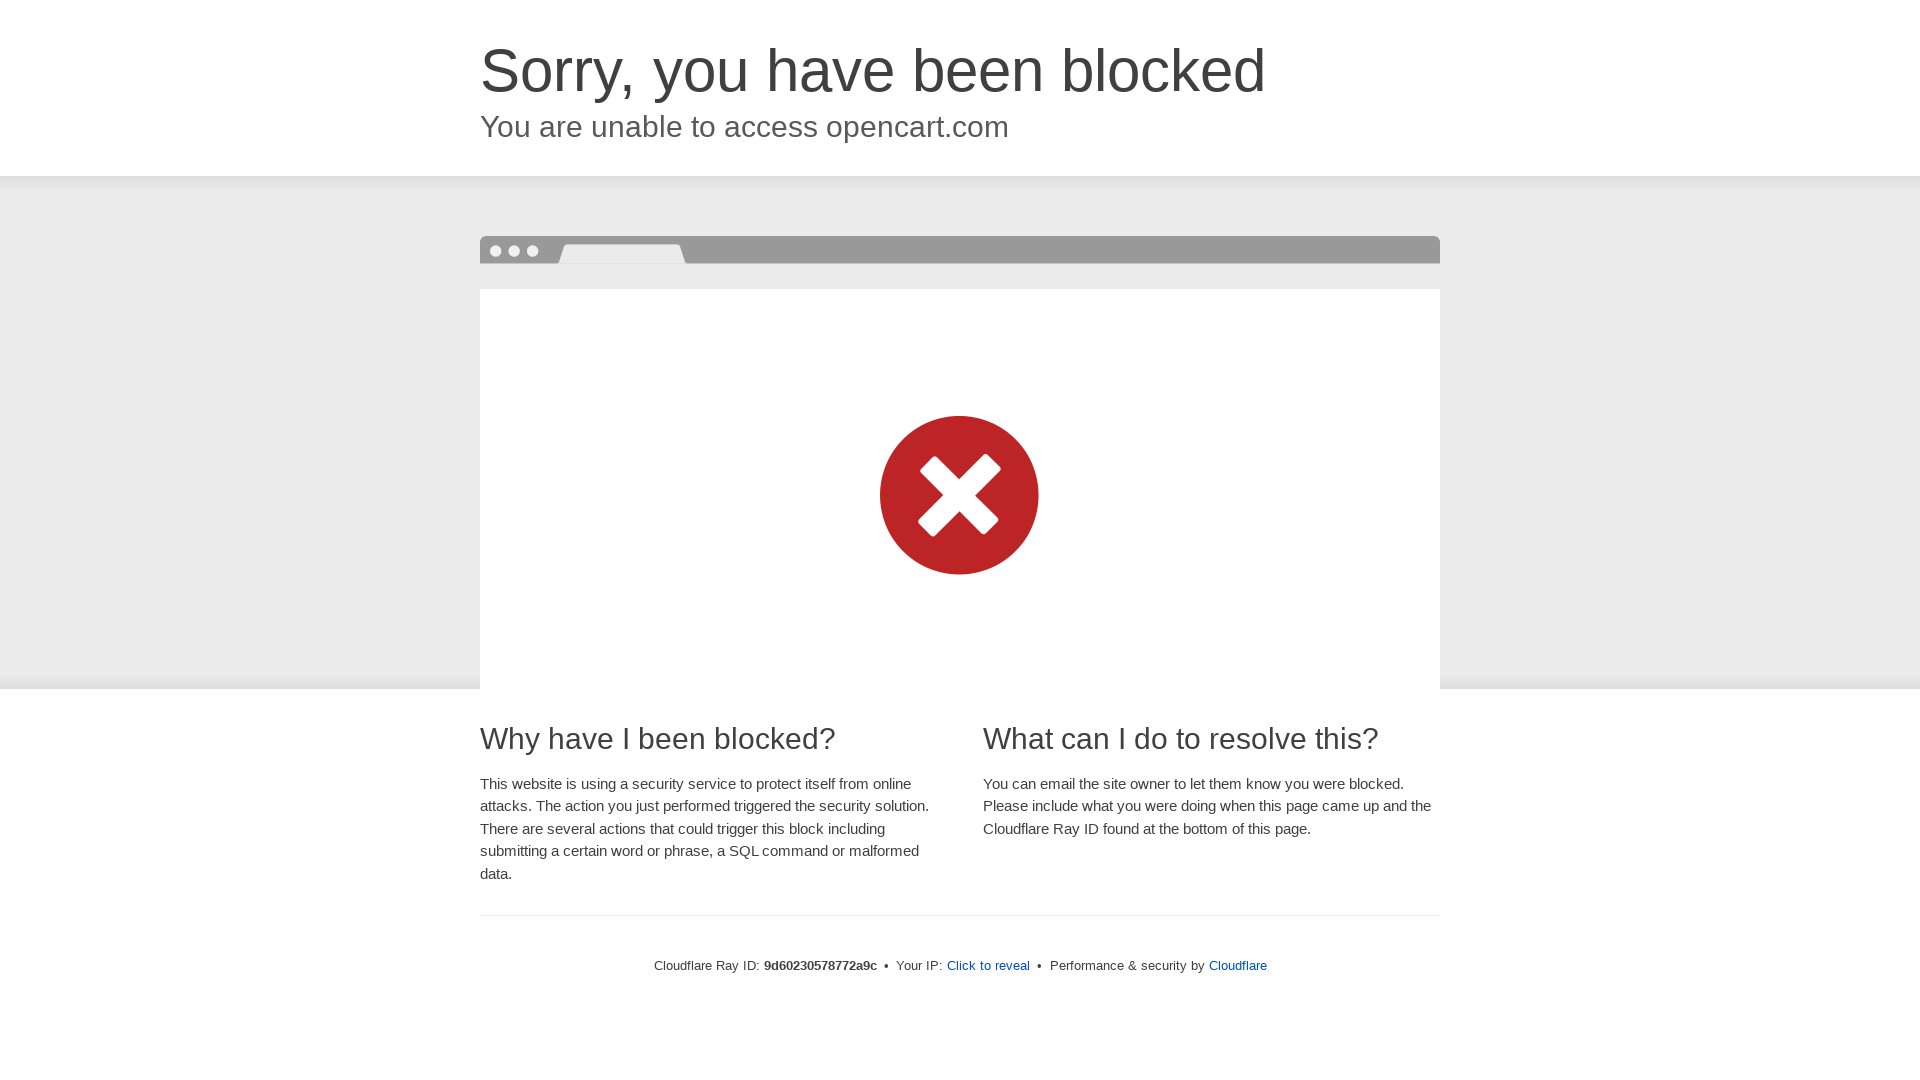

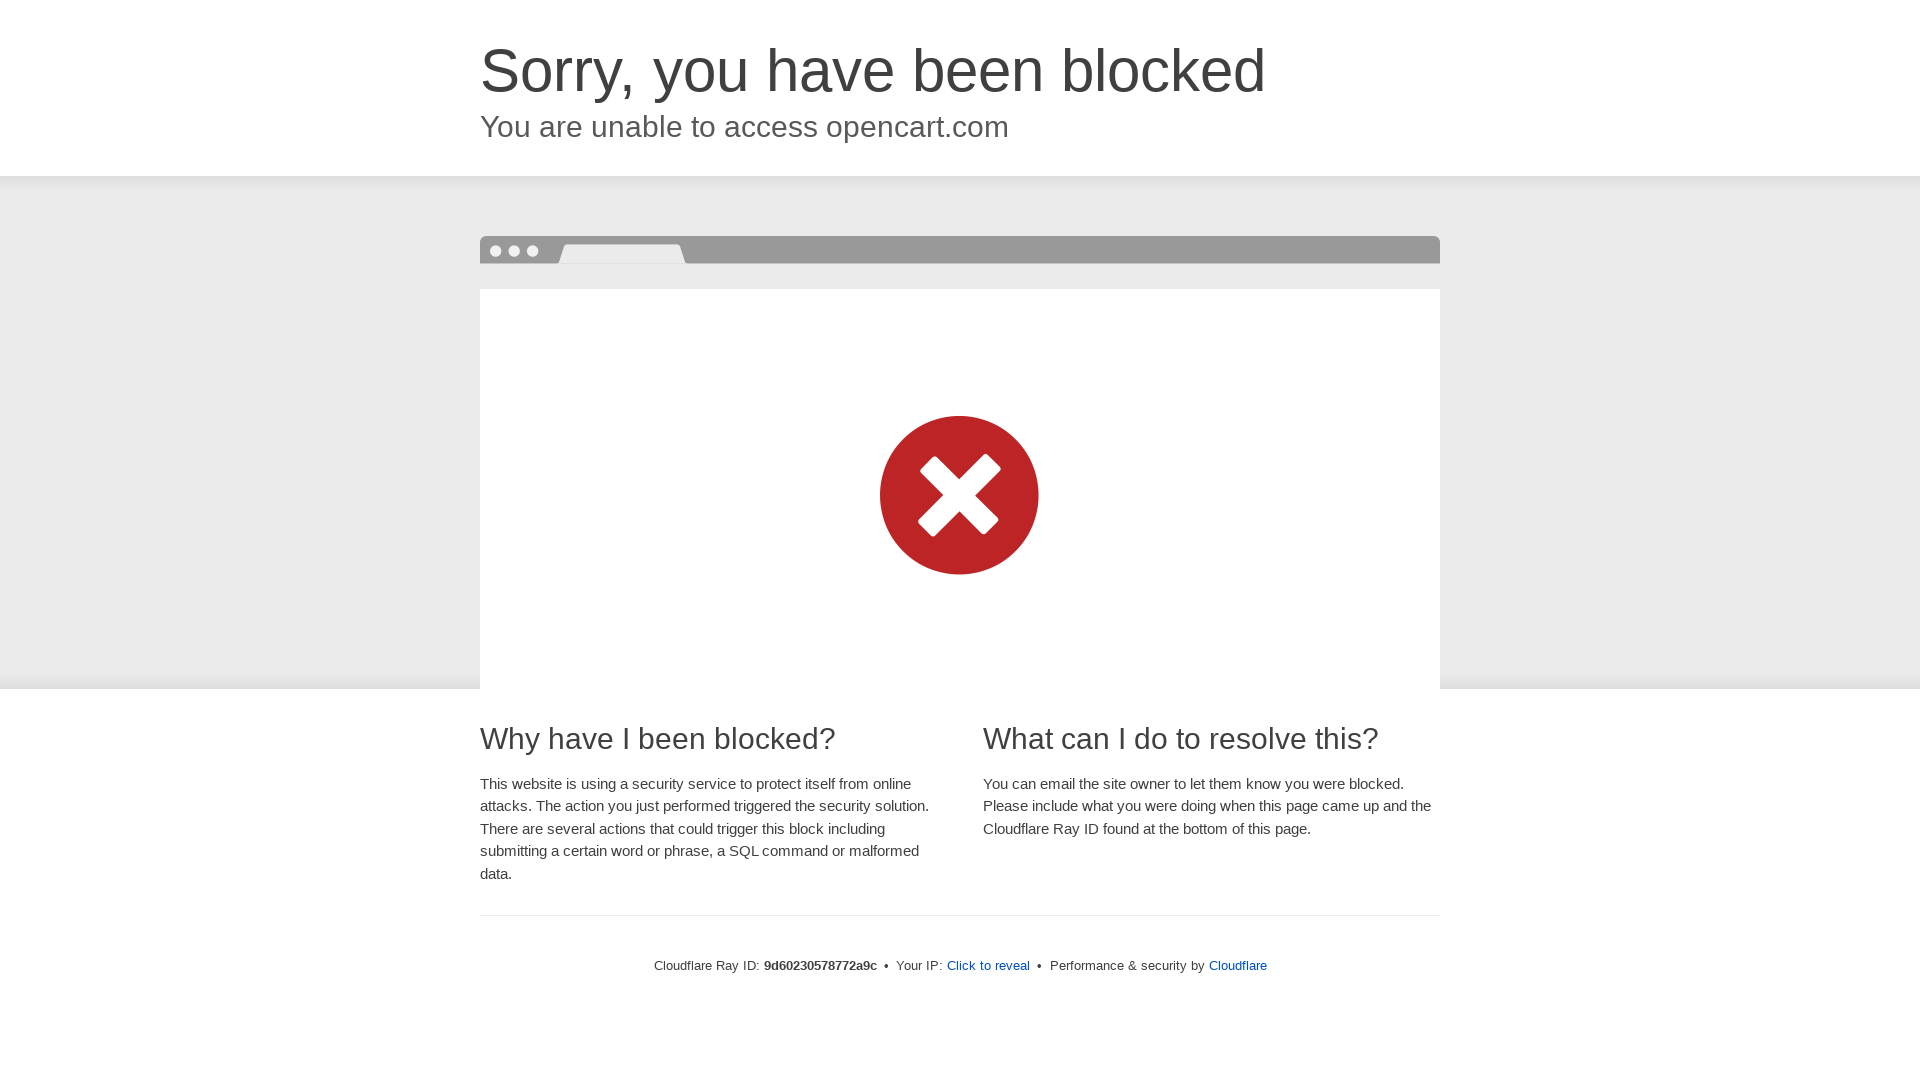